Tests submitting a form with empty fields by entering a code, clicking include, then clicking finalize without filling other fields

Starting URL: https://ciscodeto.github.io/AcodemiaGerenciamento/ymodalidades.html

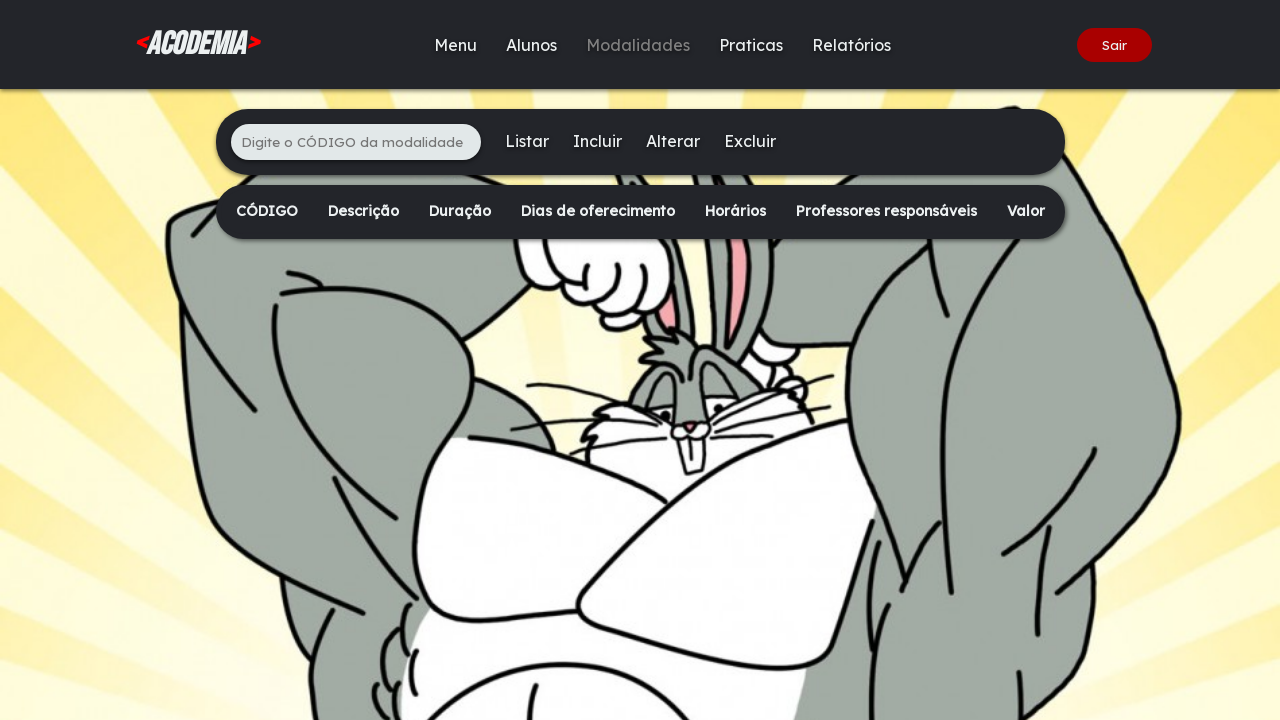

Filled code input field with '-385' on xpath=/html/body/div[2]/main/div[1]/ul/li[1]/input
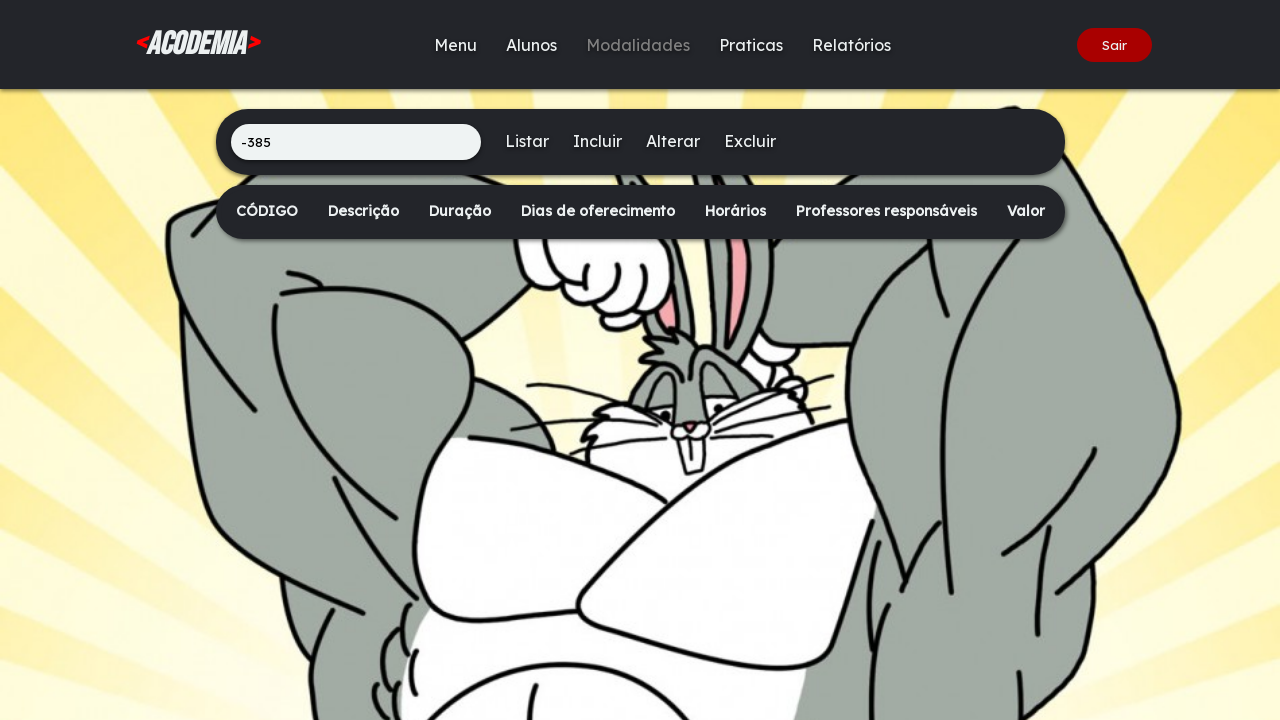

Clicked the Include button at (597, 141) on xpath=/html/body/div[2]/main/div[1]/ul/li[3]/a
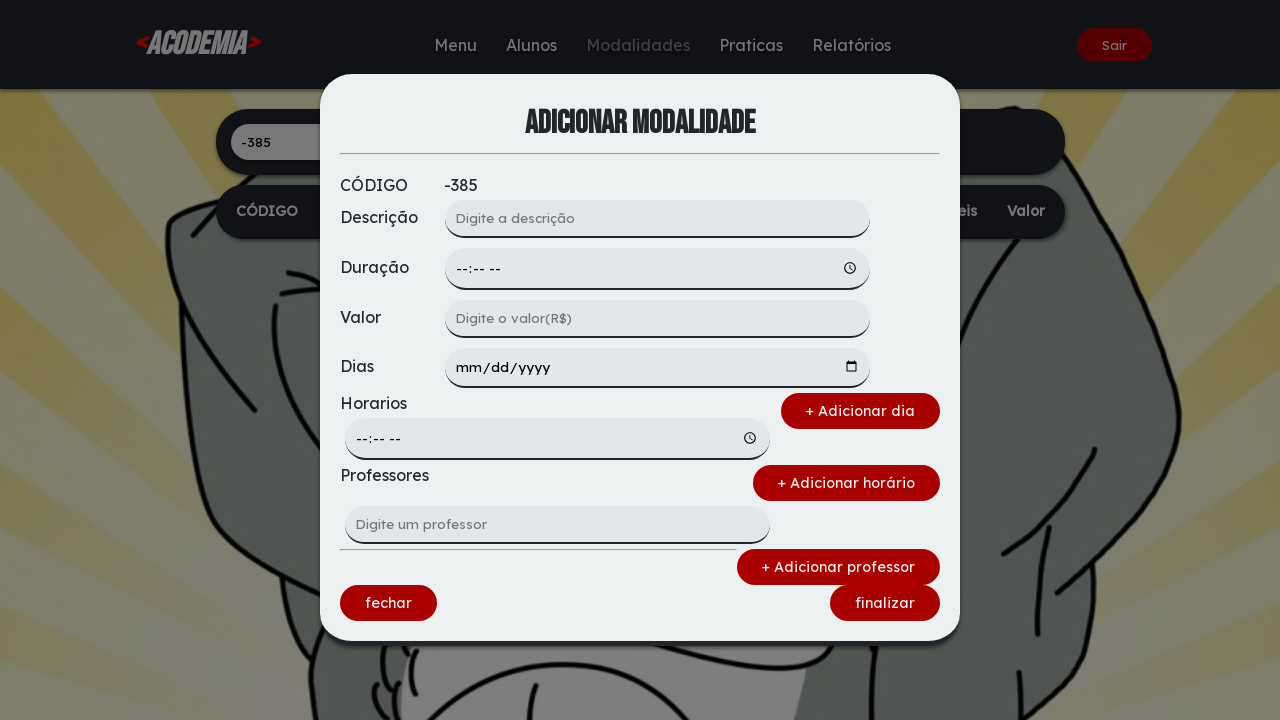

Modal dialog appeared after including code
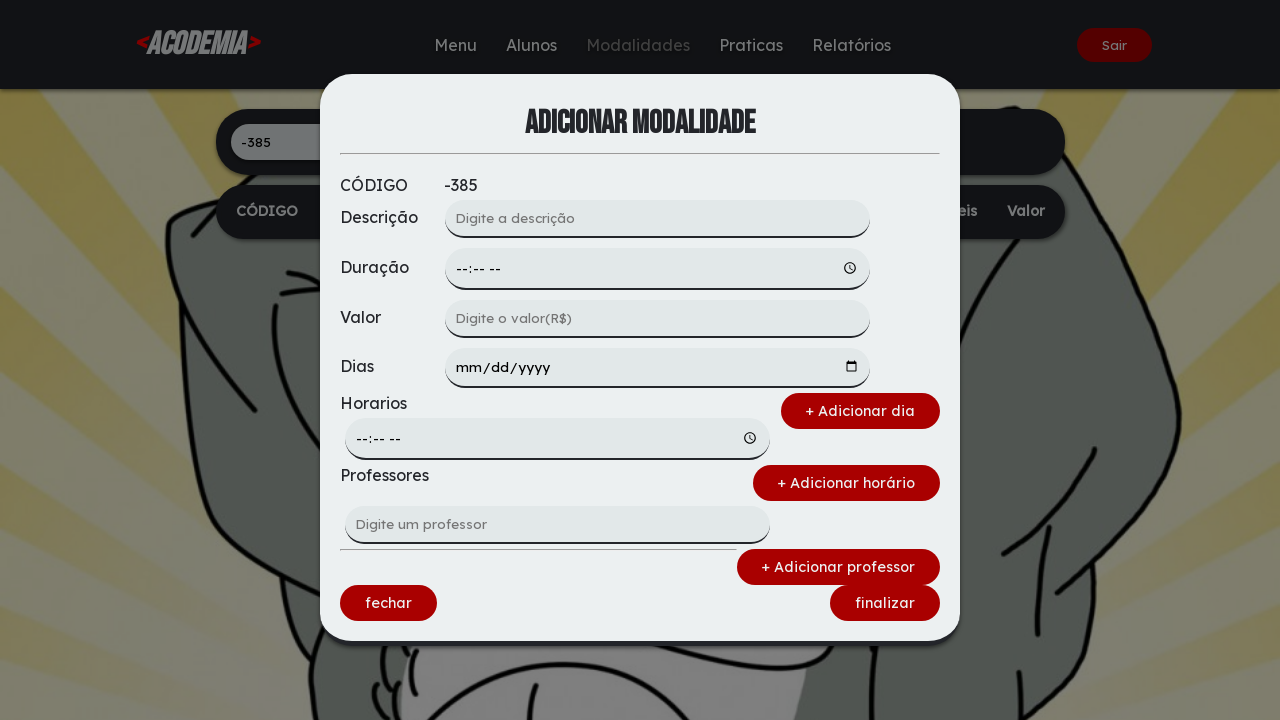

Clicked the Finalize button without filling other fields at (885, 603) on xpath=/html/body/div[1]/div/form/div[4]/a[2]
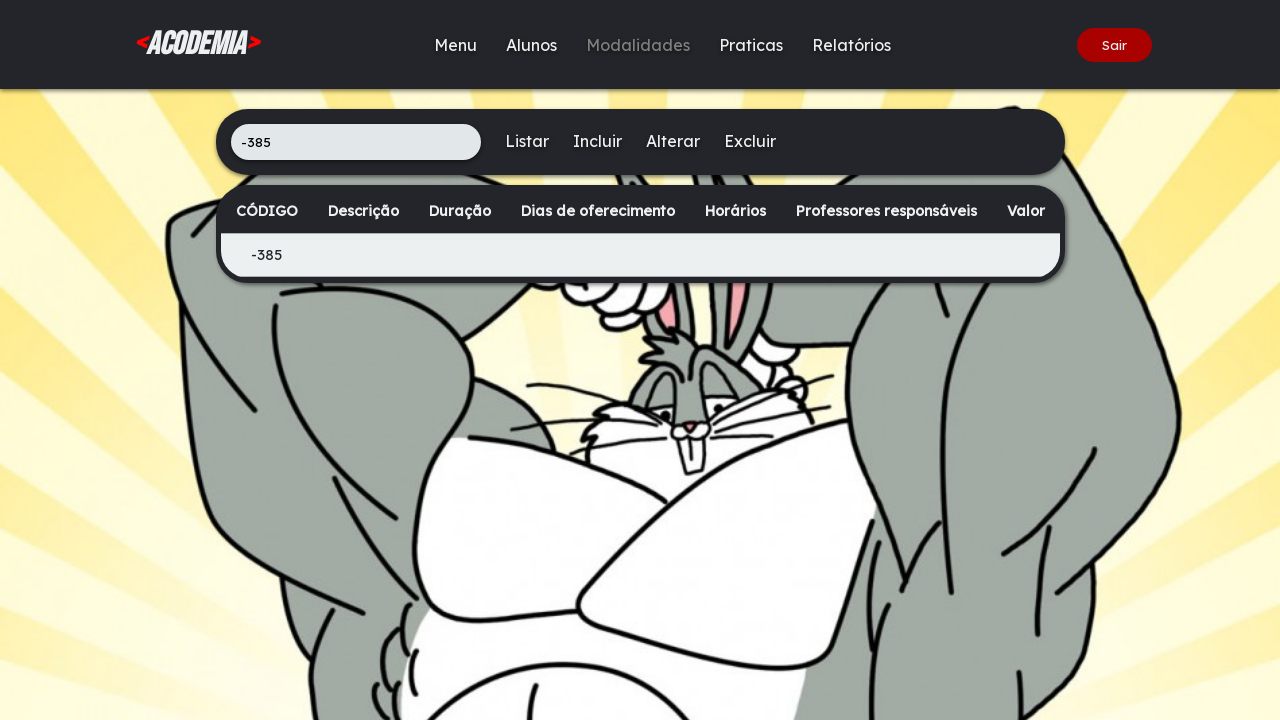

Content table loaded, error message should be displayed
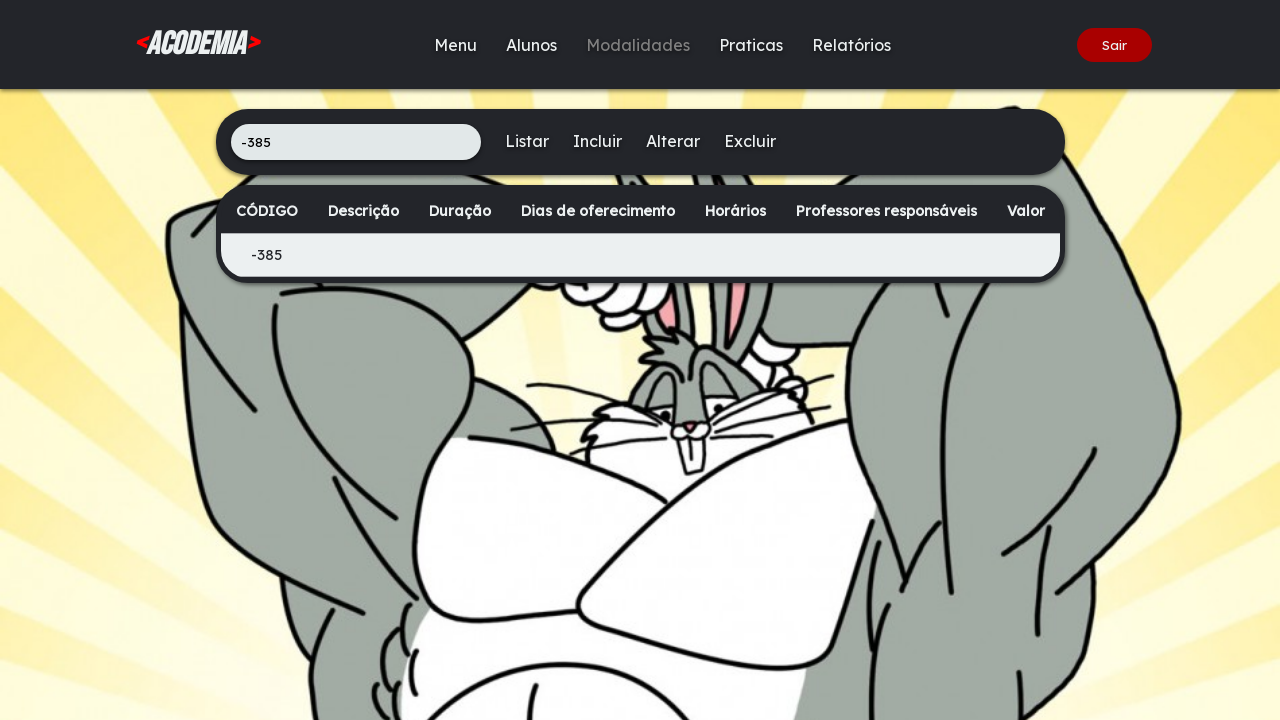

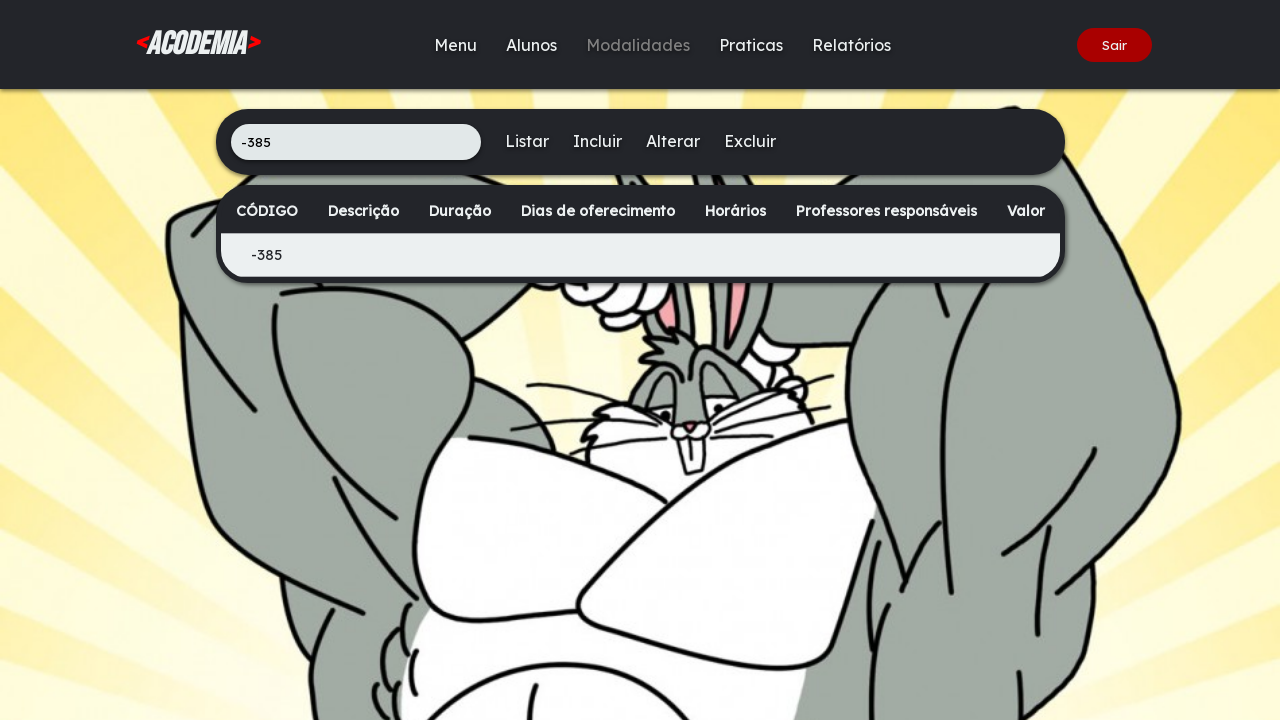